Tests filling text fields including name, email, phone number, and address on a practice form

Starting URL: https://testautomationpractice.blogspot.com/

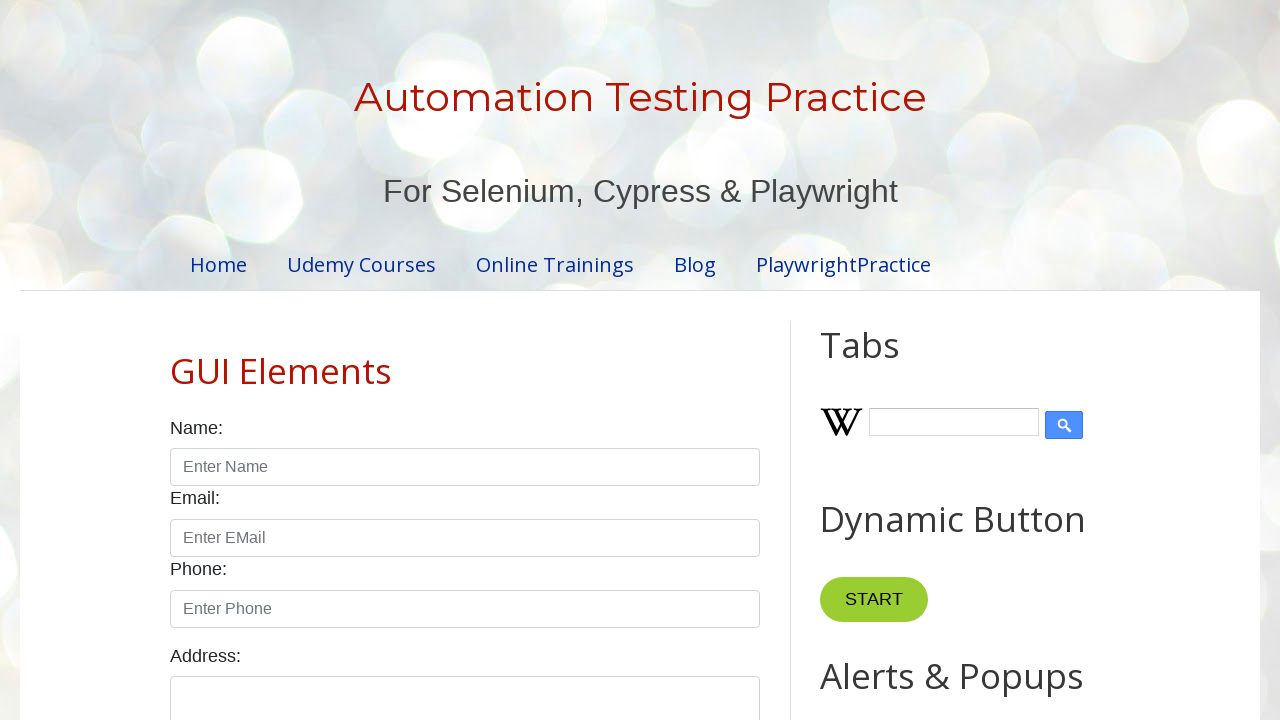

Filled name field with 'John Smith' on xpath=//input[@id="name"]
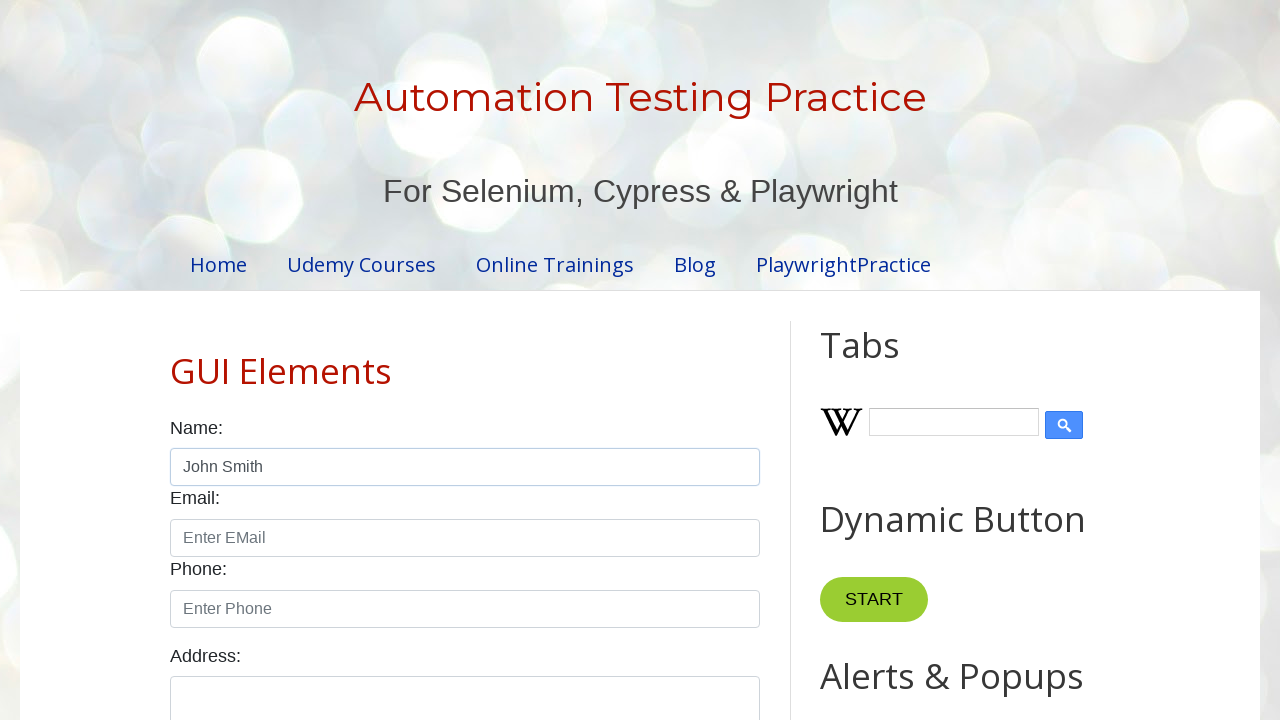

Filled email field with 'johnsmith@example.com' on xpath=//input[@id="email"]
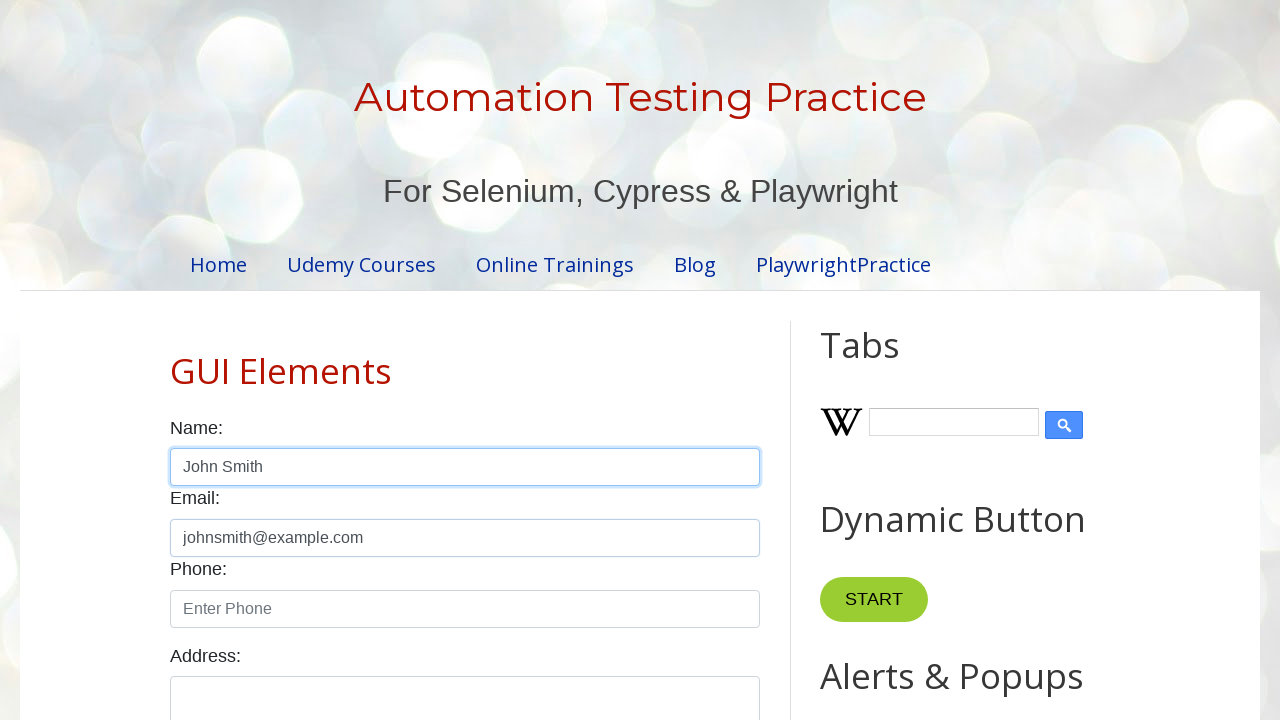

Filled phone number field with '+14155551234' on xpath=//input[@id="phone"]
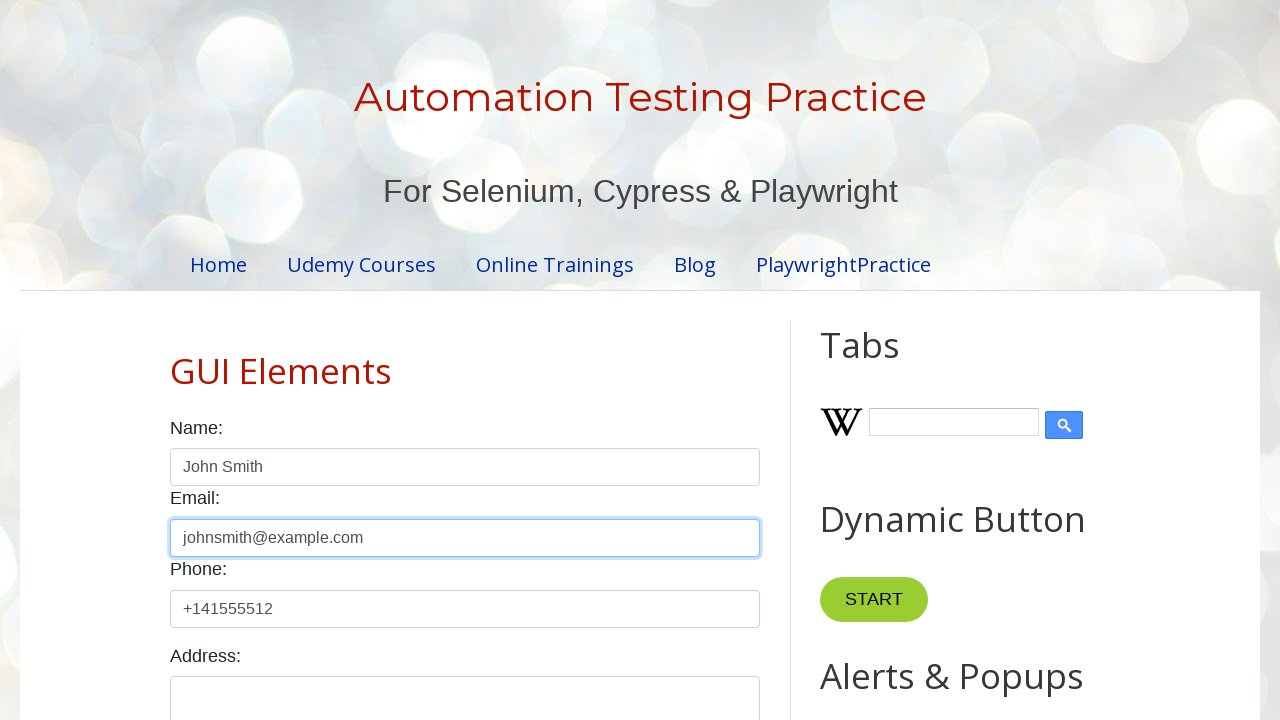

Filled address field with '123 Main Street, Apt 4B' on xpath=//textarea[@id="textarea"]
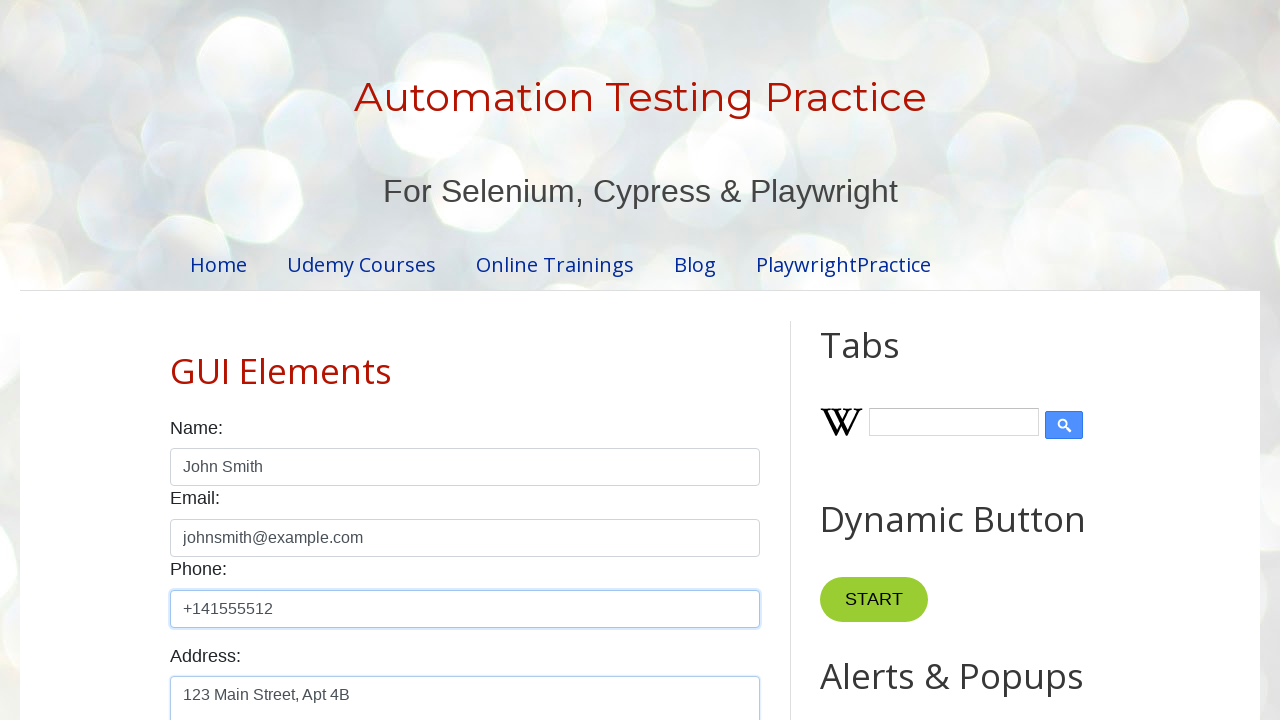

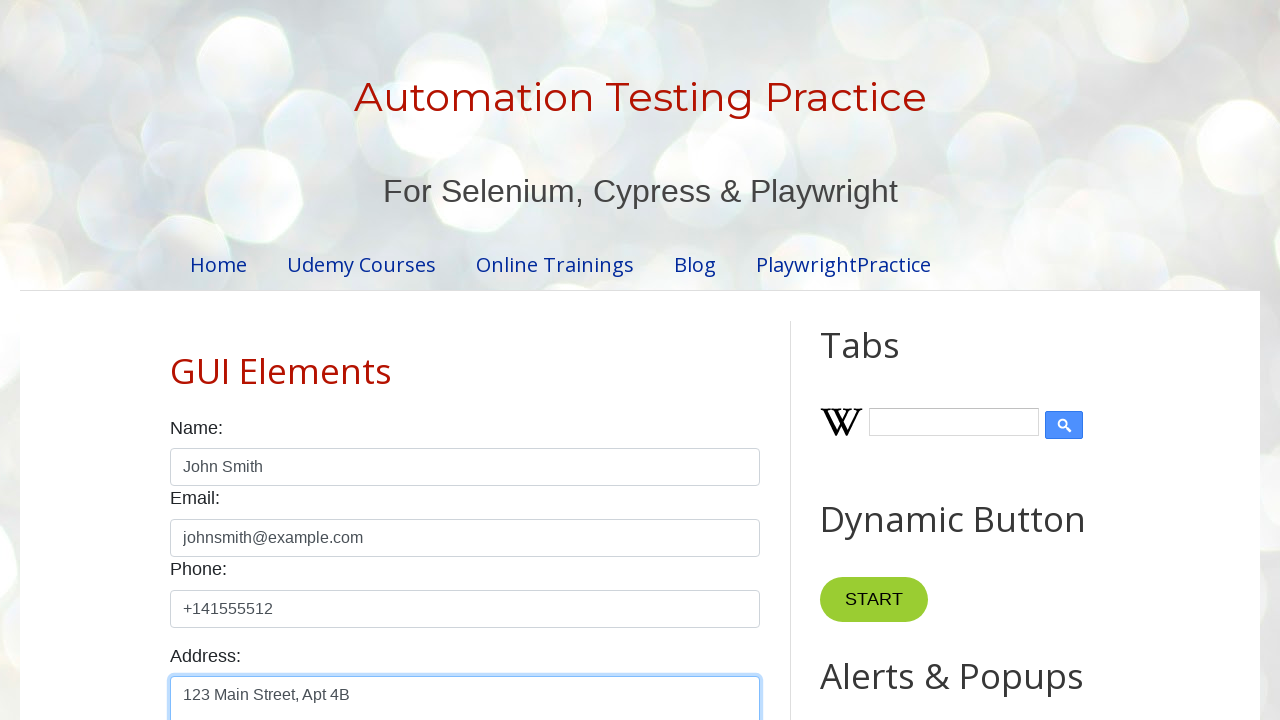